Tests various alert interactions including simple alerts, timed alerts, confirmation dialogs, and prompt alerts with text input

Starting URL: https://demoqa.com/alerts

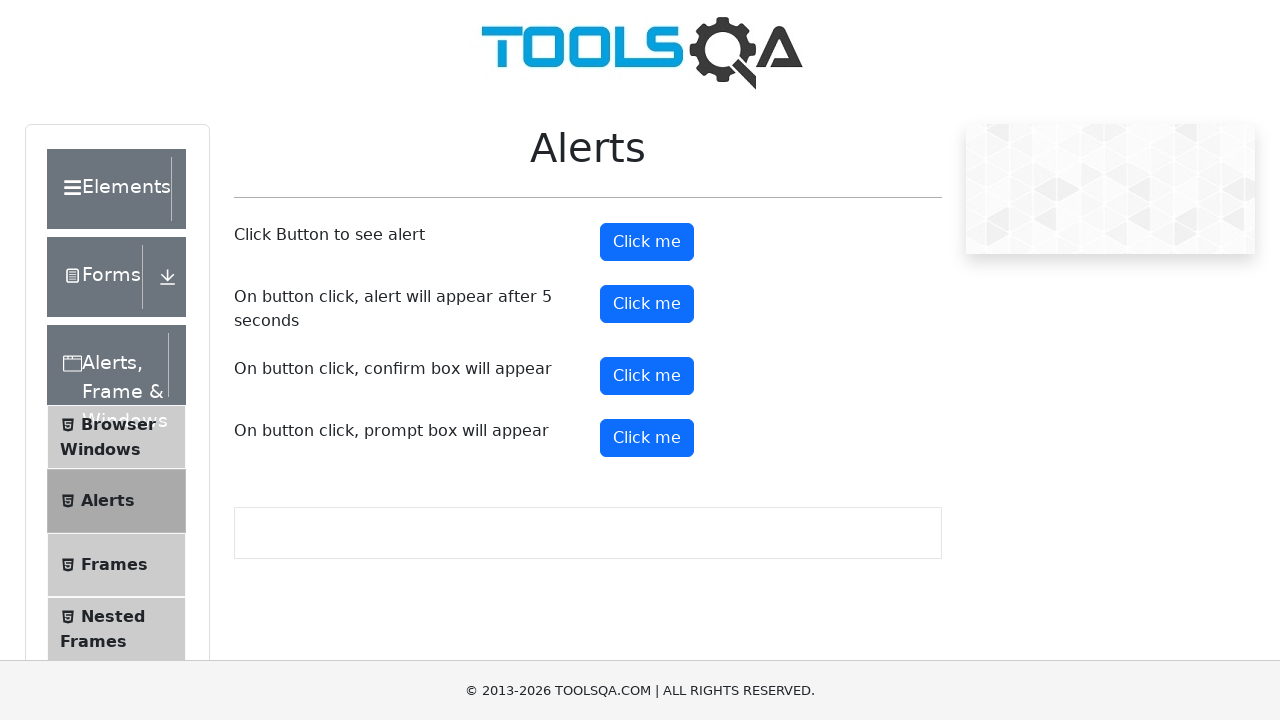

Clicked the simple alert button at (647, 242) on button#alertButton
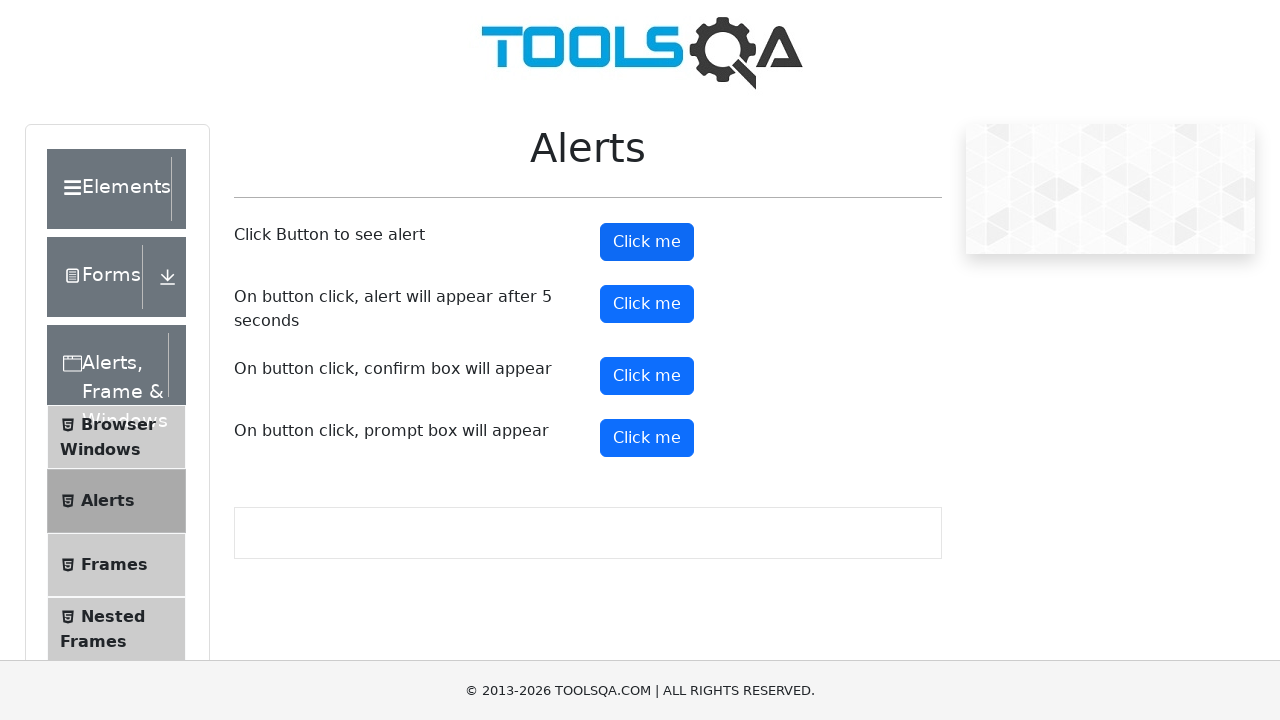

Set up dialog handler to accept alerts
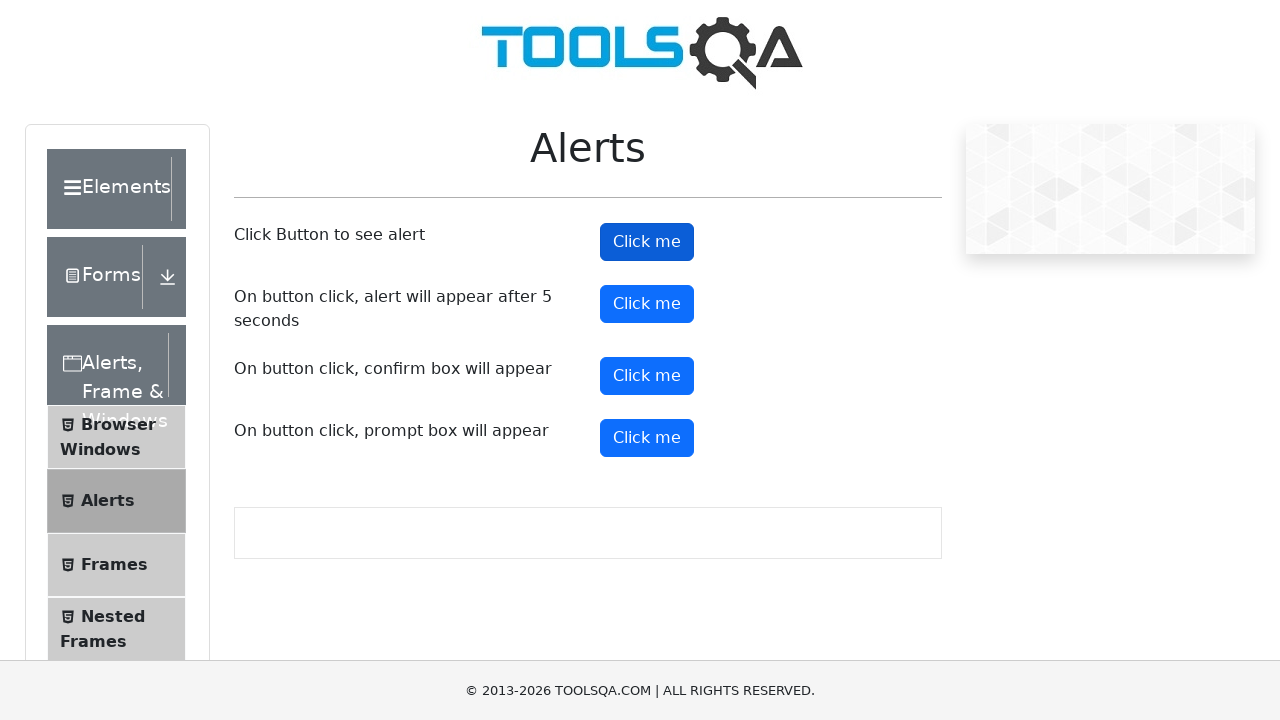

Clicked the timer alert button at (647, 304) on button#timerAlertButton
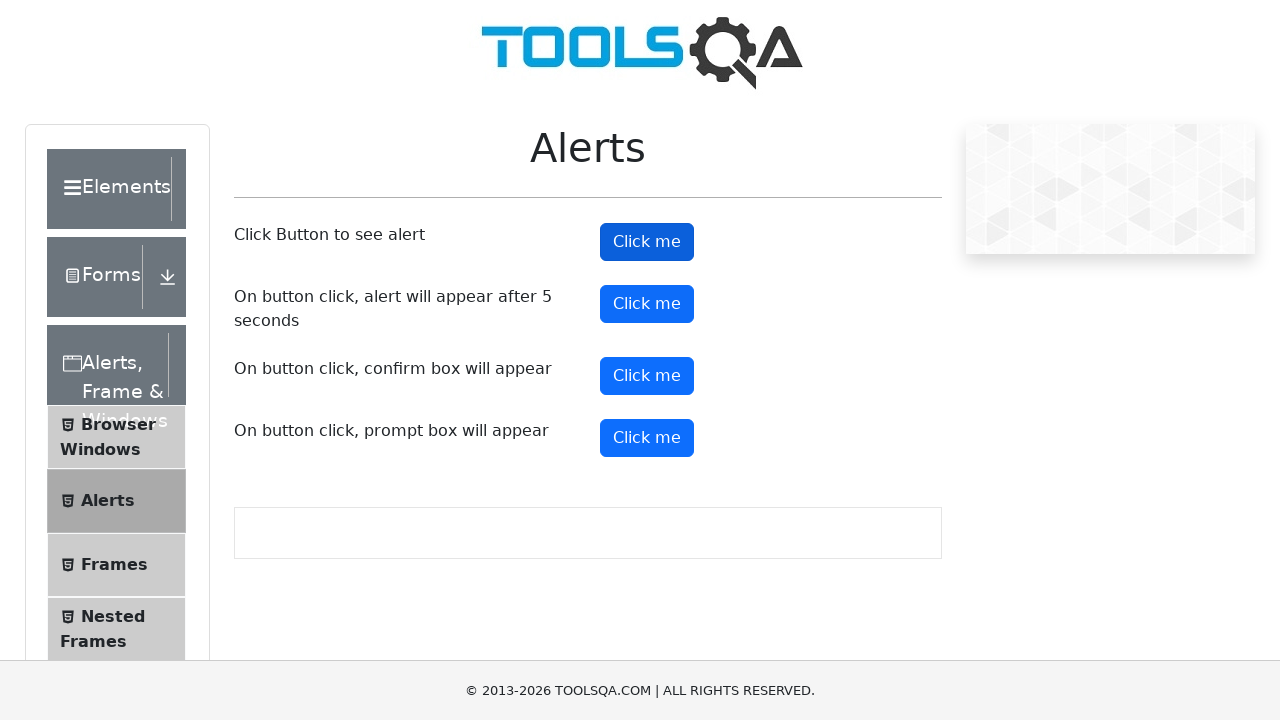

Clicked the confirm button at (647, 376) on button#confirmButton
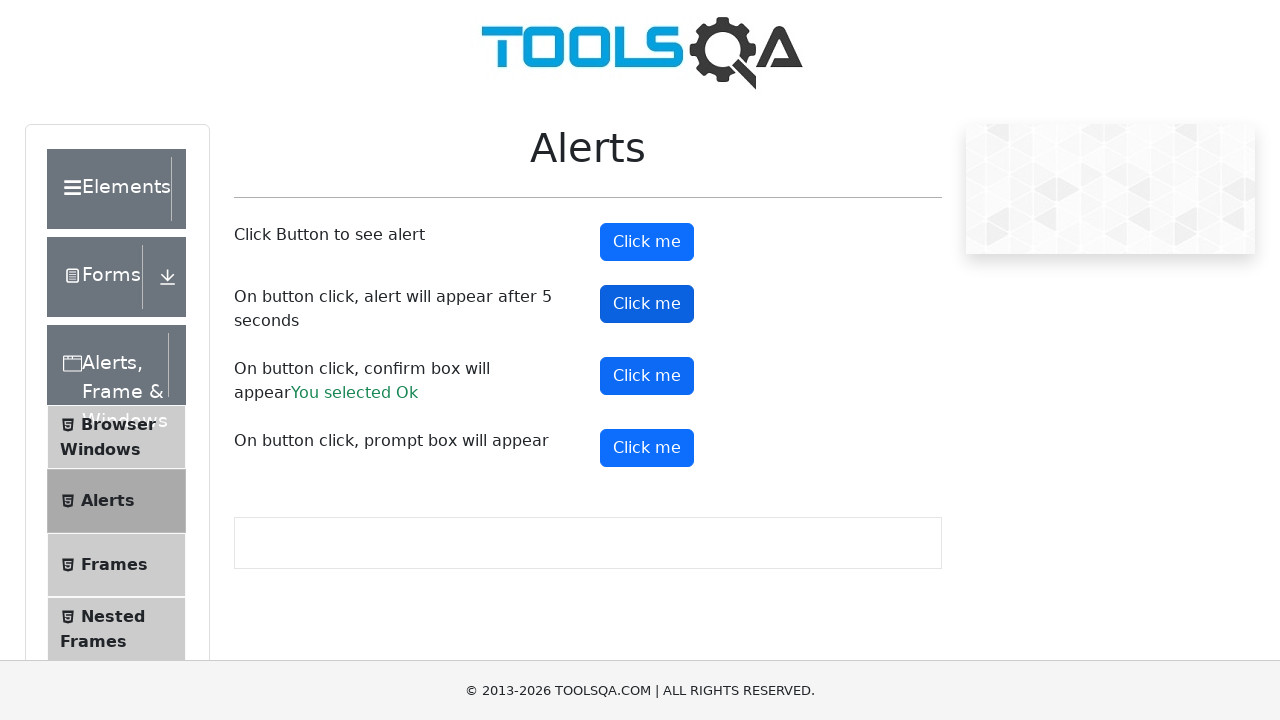

Clicked the prompt button at (647, 448) on button#promtButton
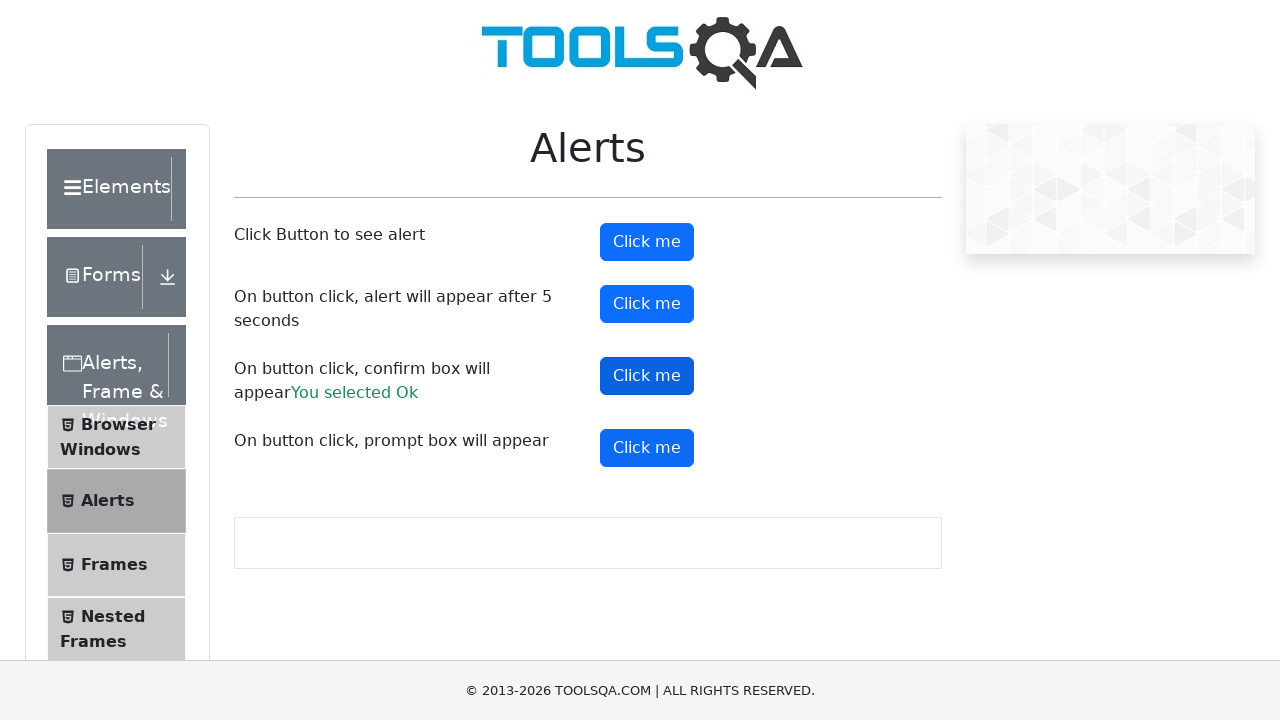

Set up dialog handler to accept prompt with text input 'Hii I am Dnyanesh'
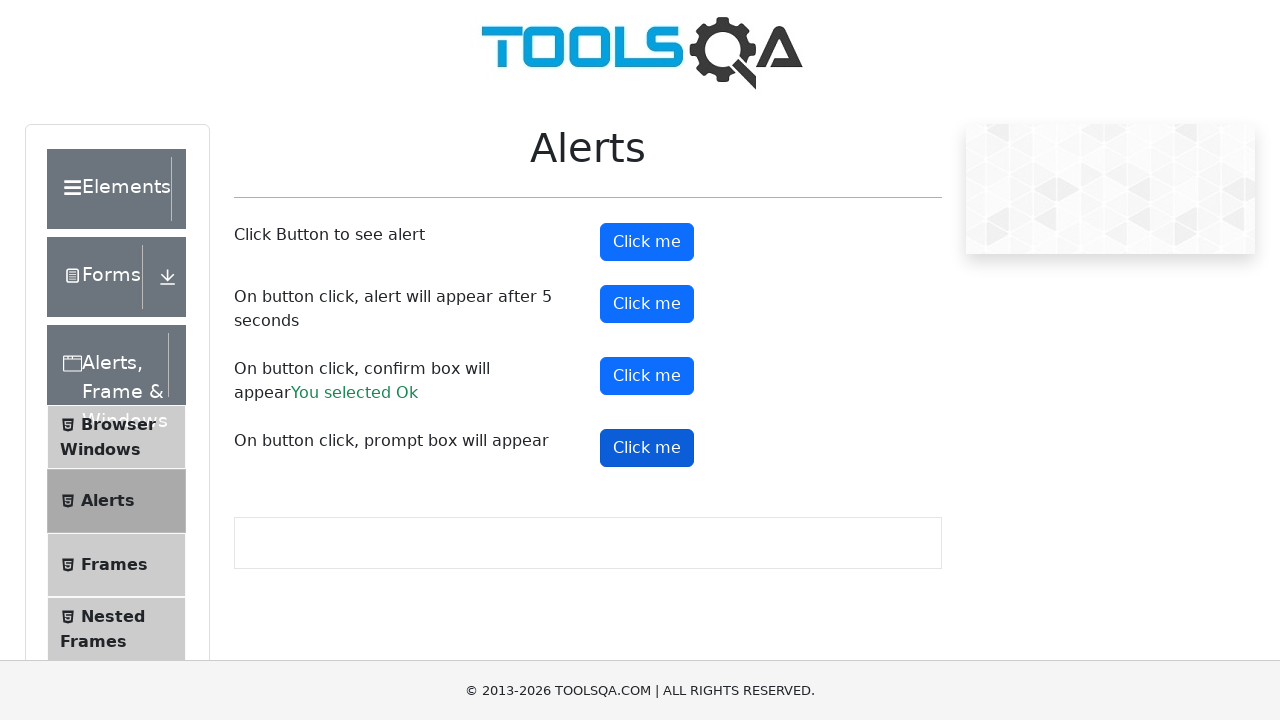

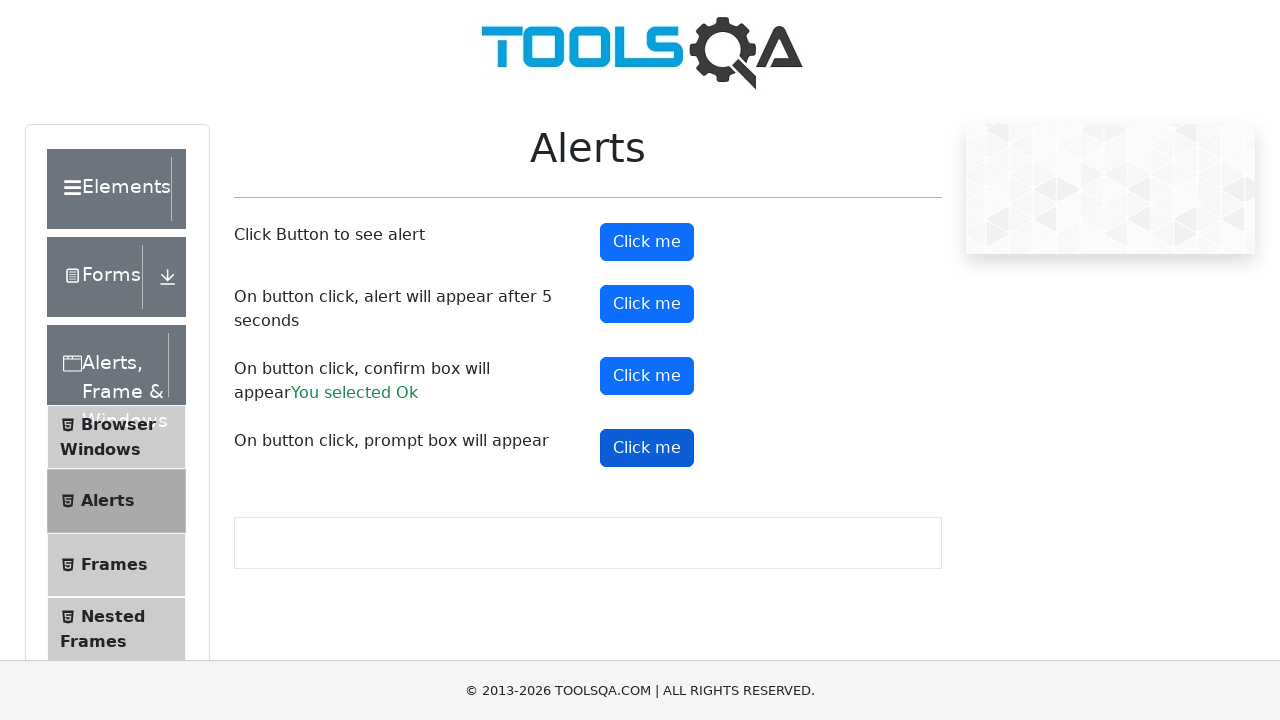